Tests sorting the "Email" column in ascending order by clicking the column header and verifying the email values are sorted alphabetically.

Starting URL: http://the-internet.herokuapp.com/tables

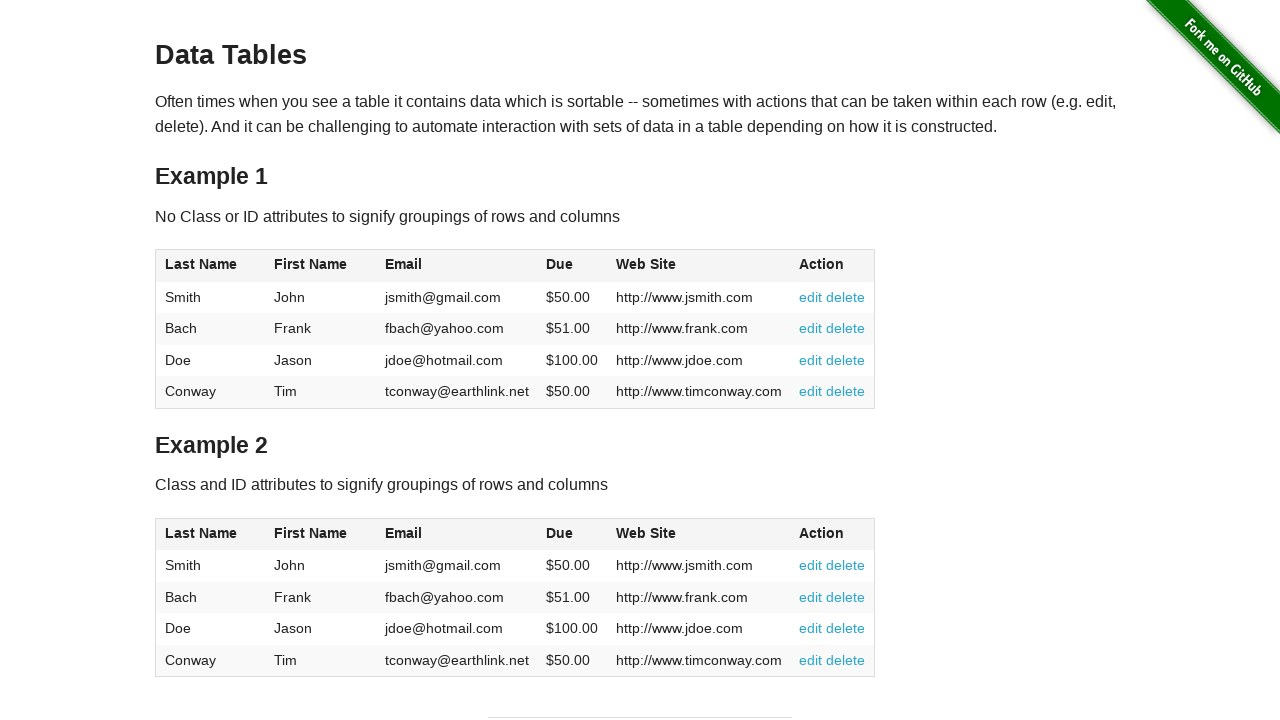

Clicked Email column header to sort ascending at (457, 266) on #table1 thead tr th:nth-of-type(3)
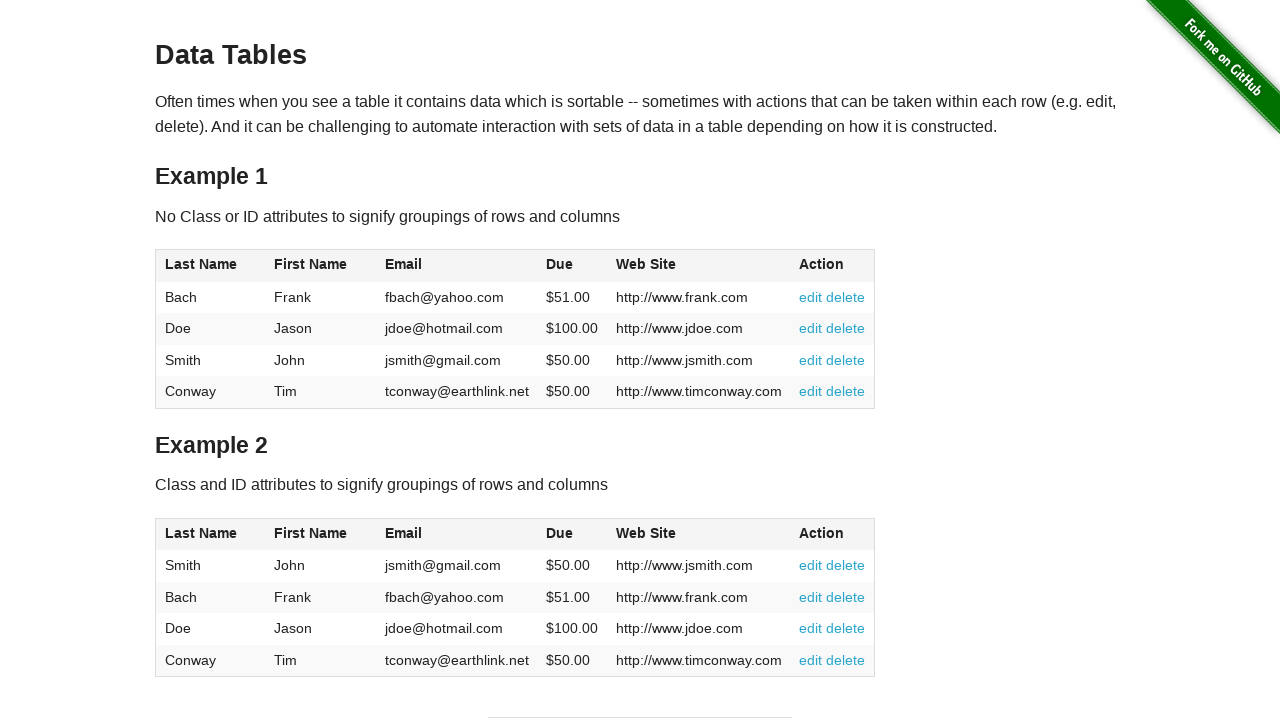

Table data loaded and Email column is visible
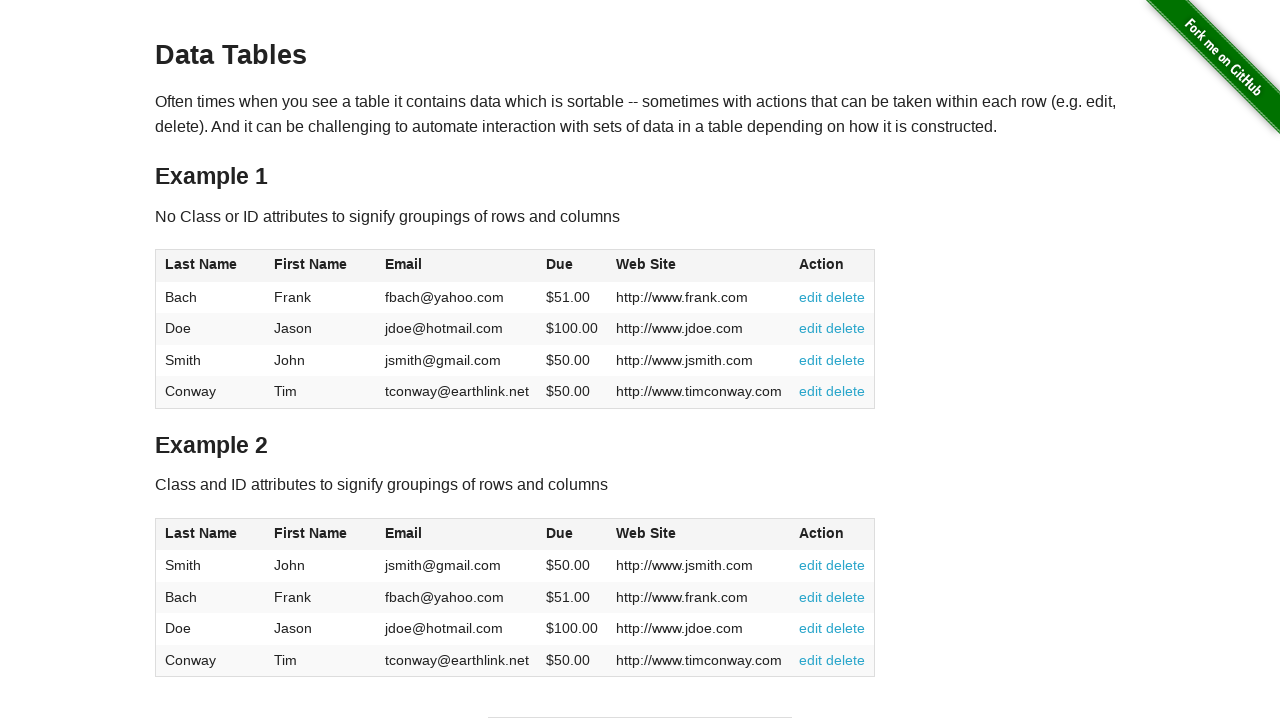

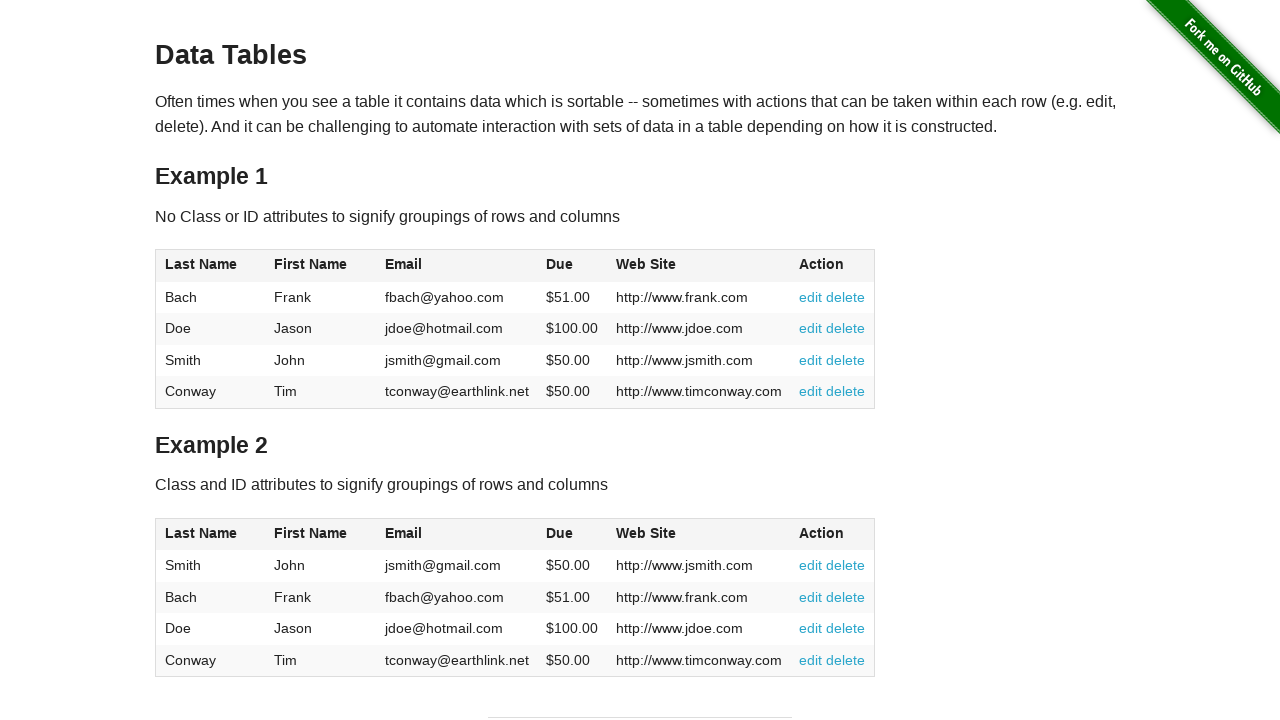